Verifies that social media links (LinkedIn, Facebook, Twitter, YouTube) are present and visible in the login page footer.

Starting URL: https://opensource-demo.orangehrmlive.com/web/index.php/auth/login

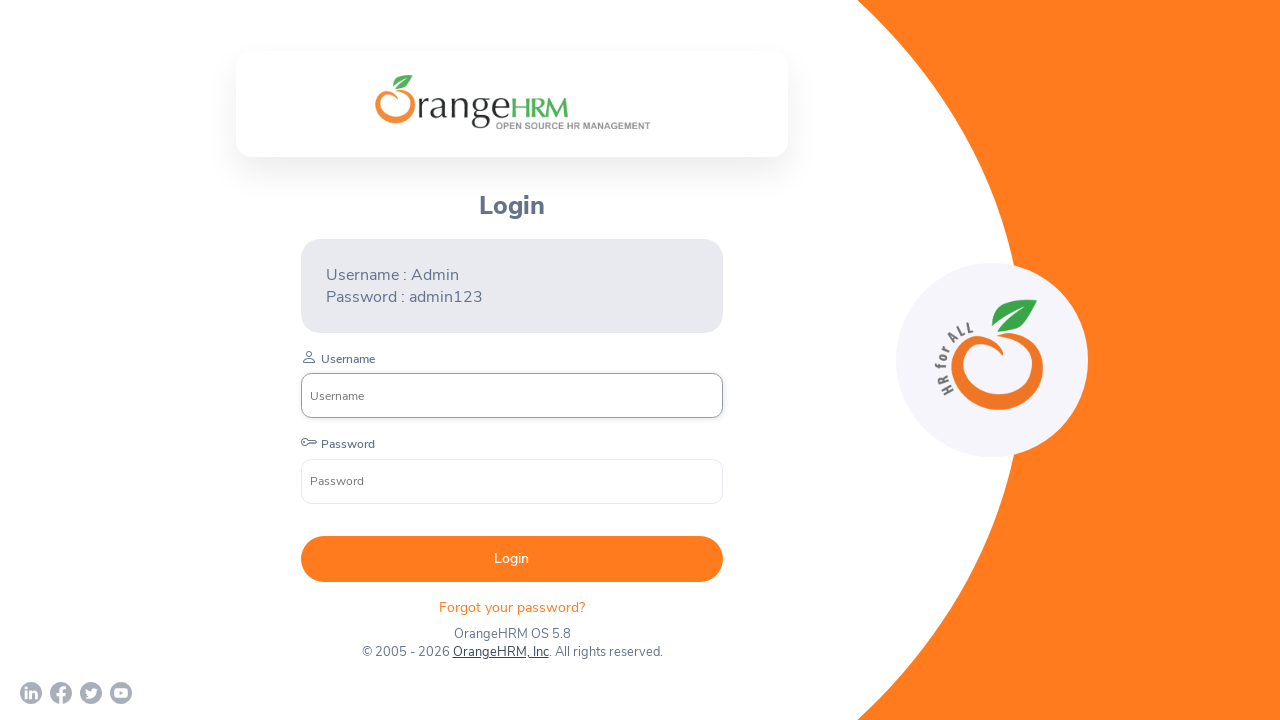

Waited for login footer to load
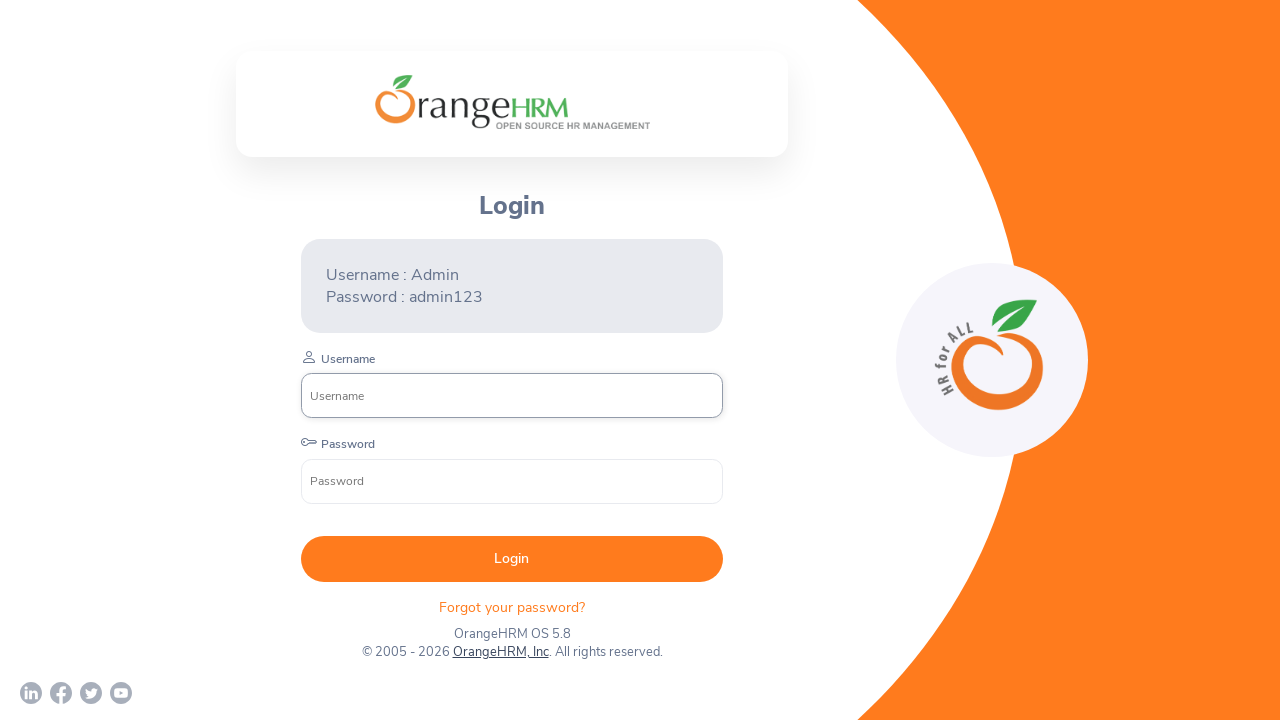

Located LinkedIn link element
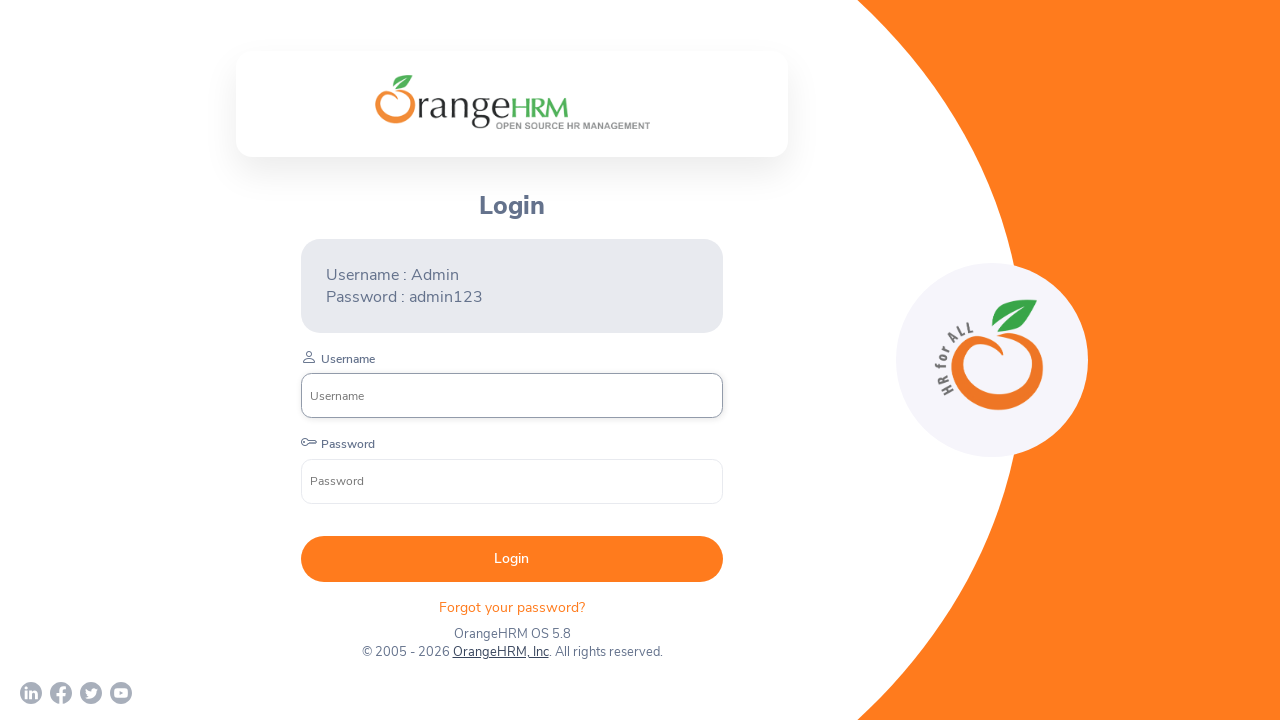

LinkedIn link is visible
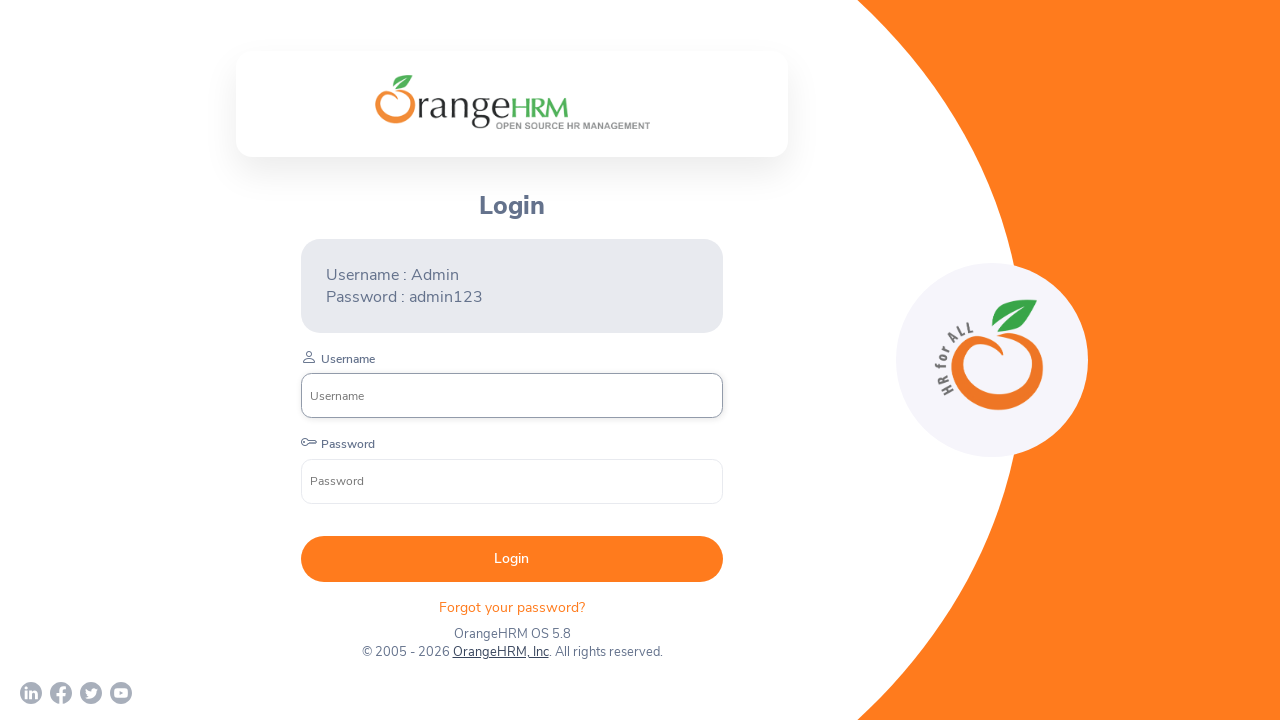

Located Facebook link element
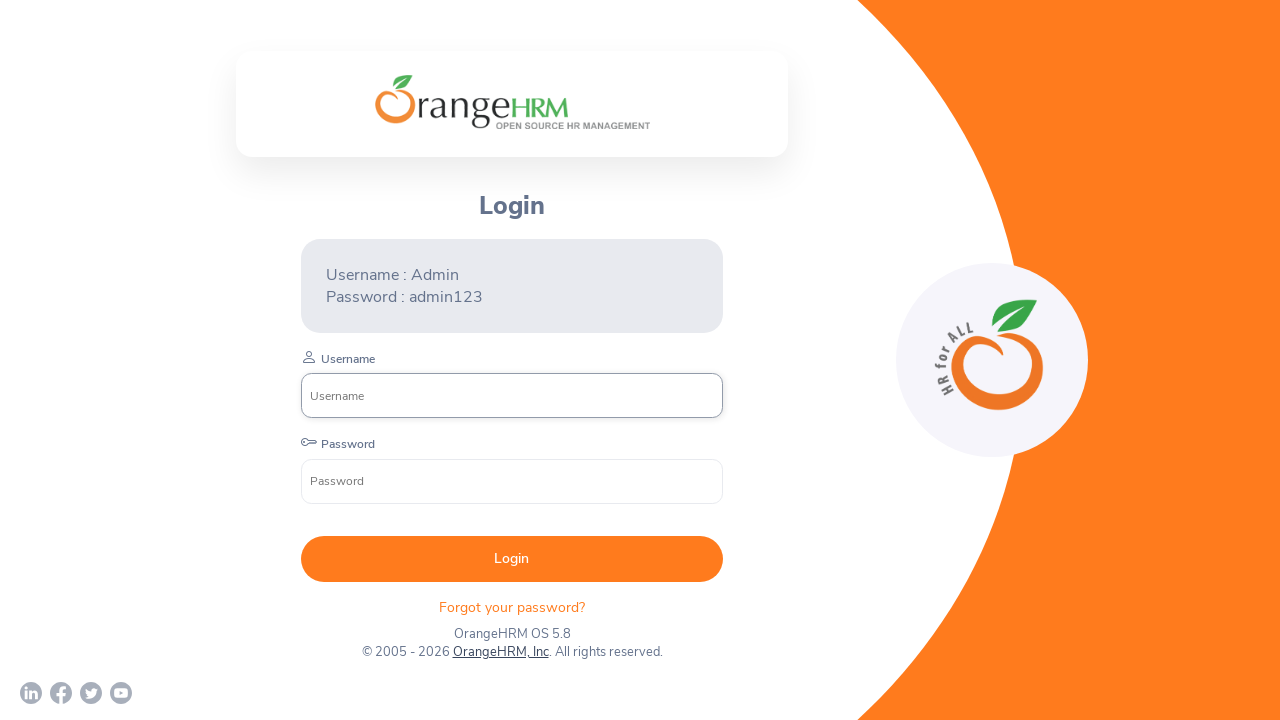

Facebook link is visible
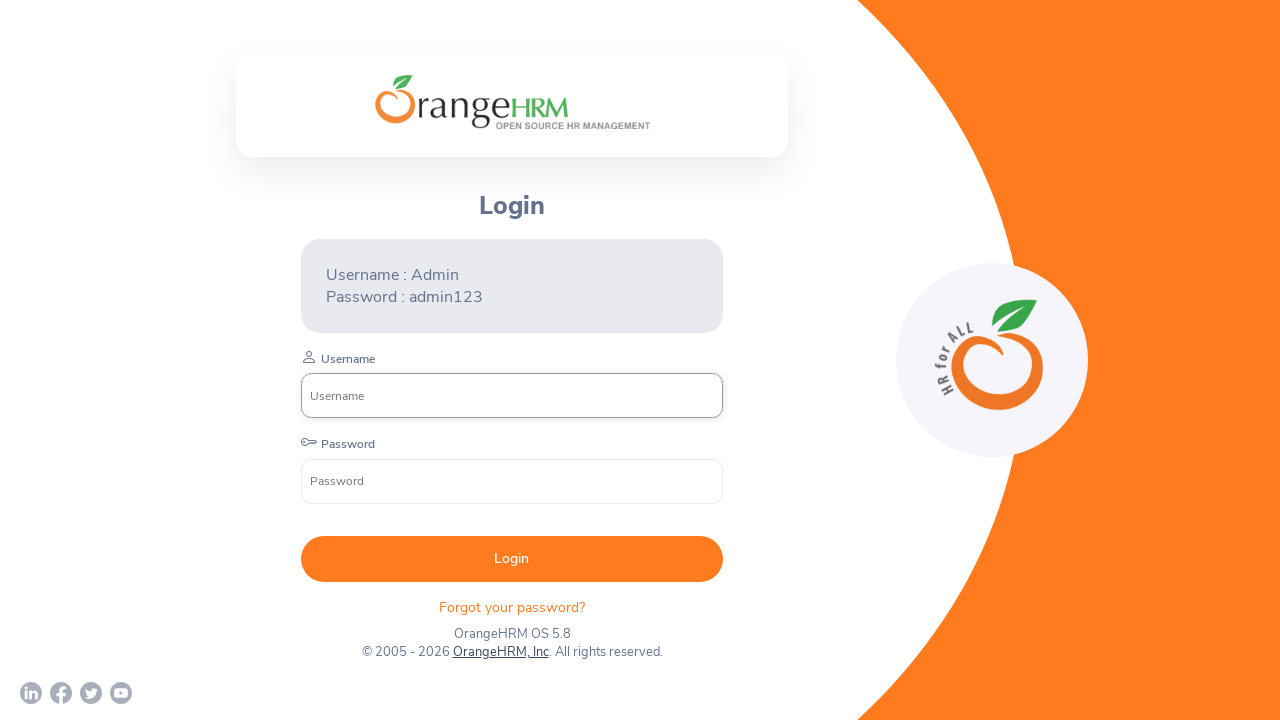

Located Twitter link element
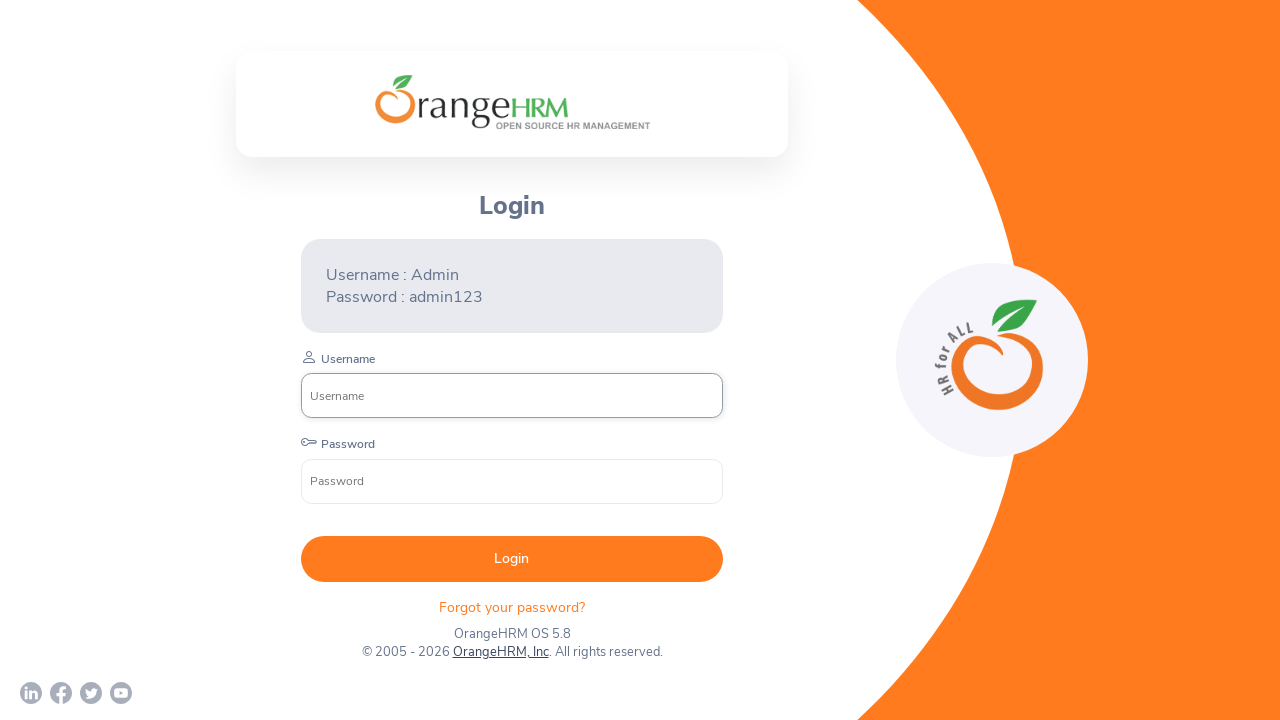

Twitter link is visible
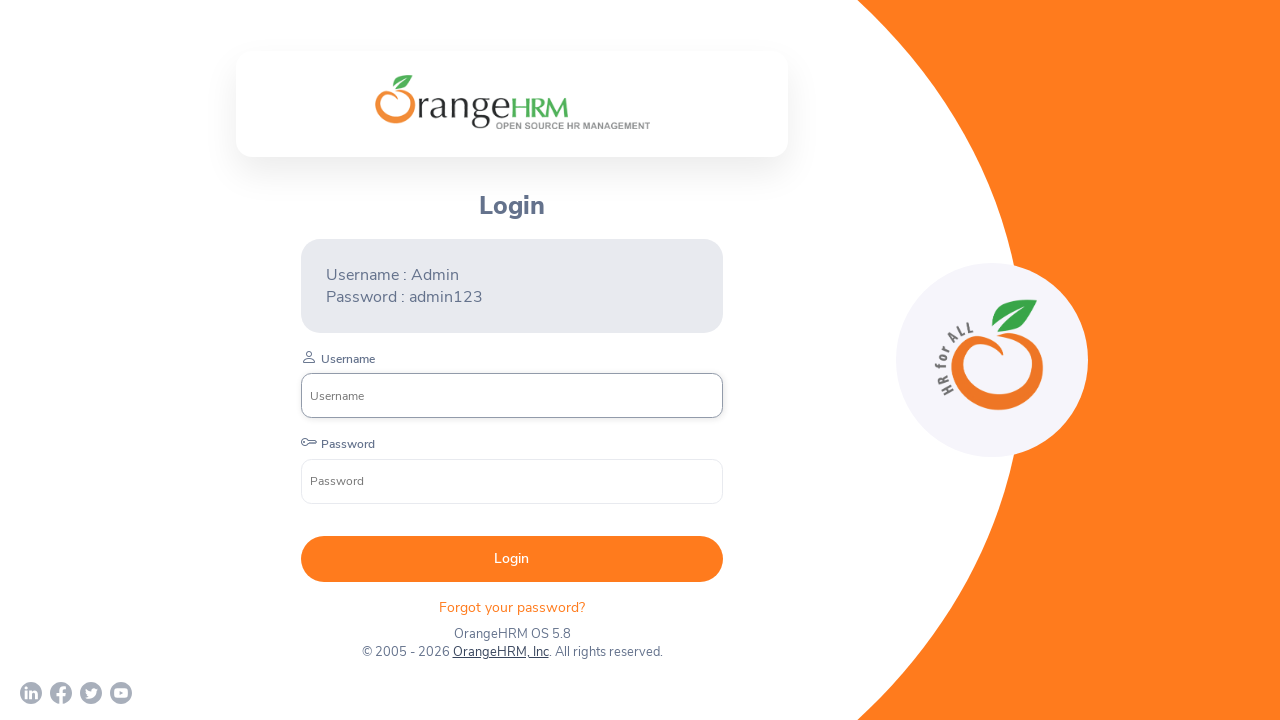

Located YouTube link element
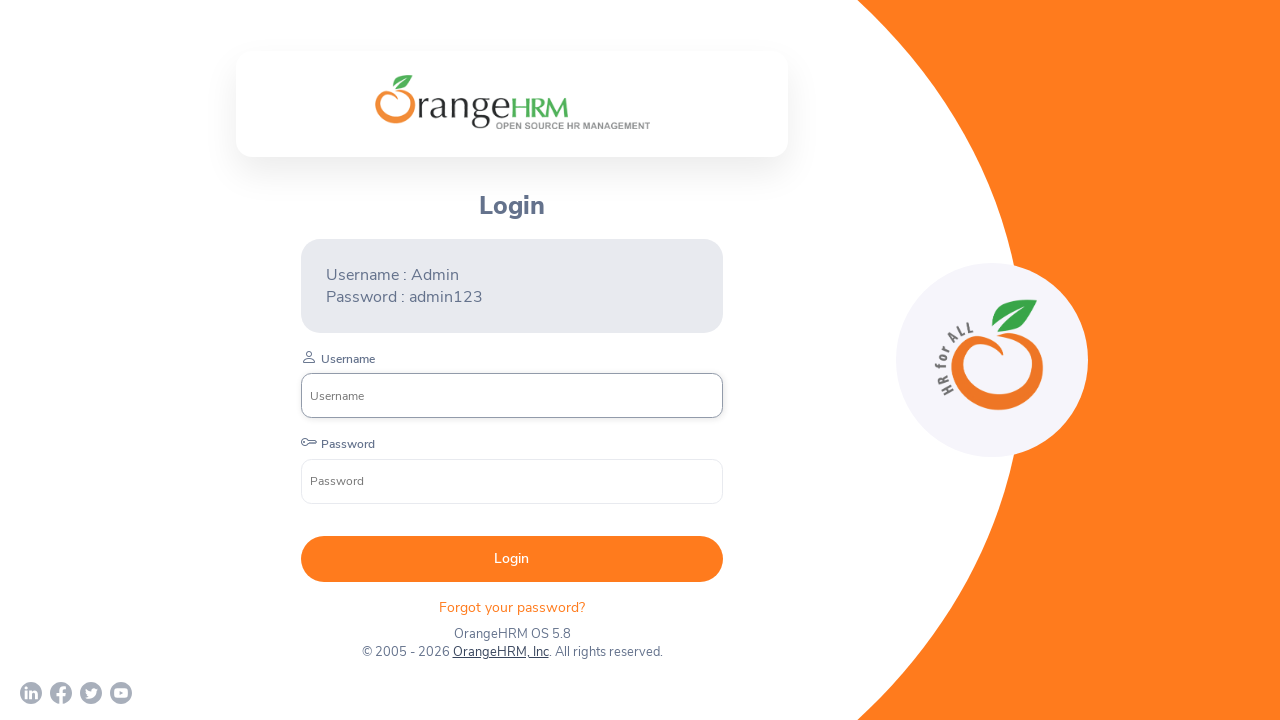

YouTube link is visible
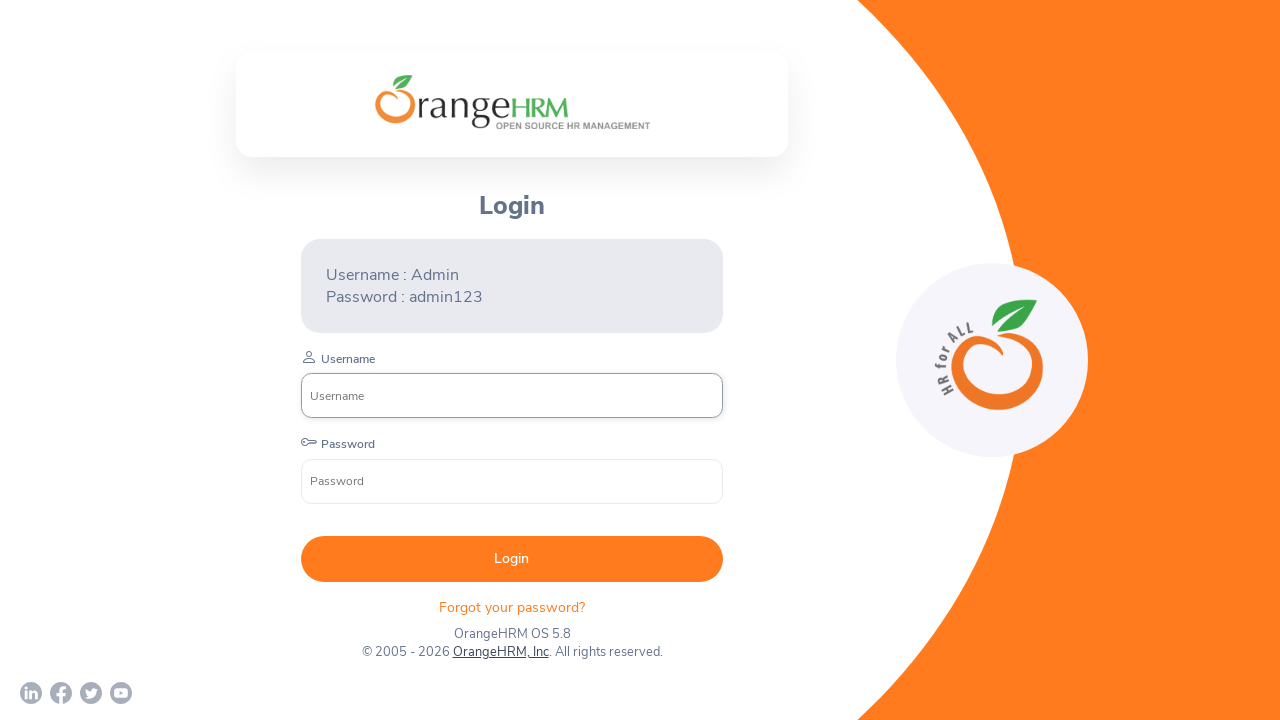

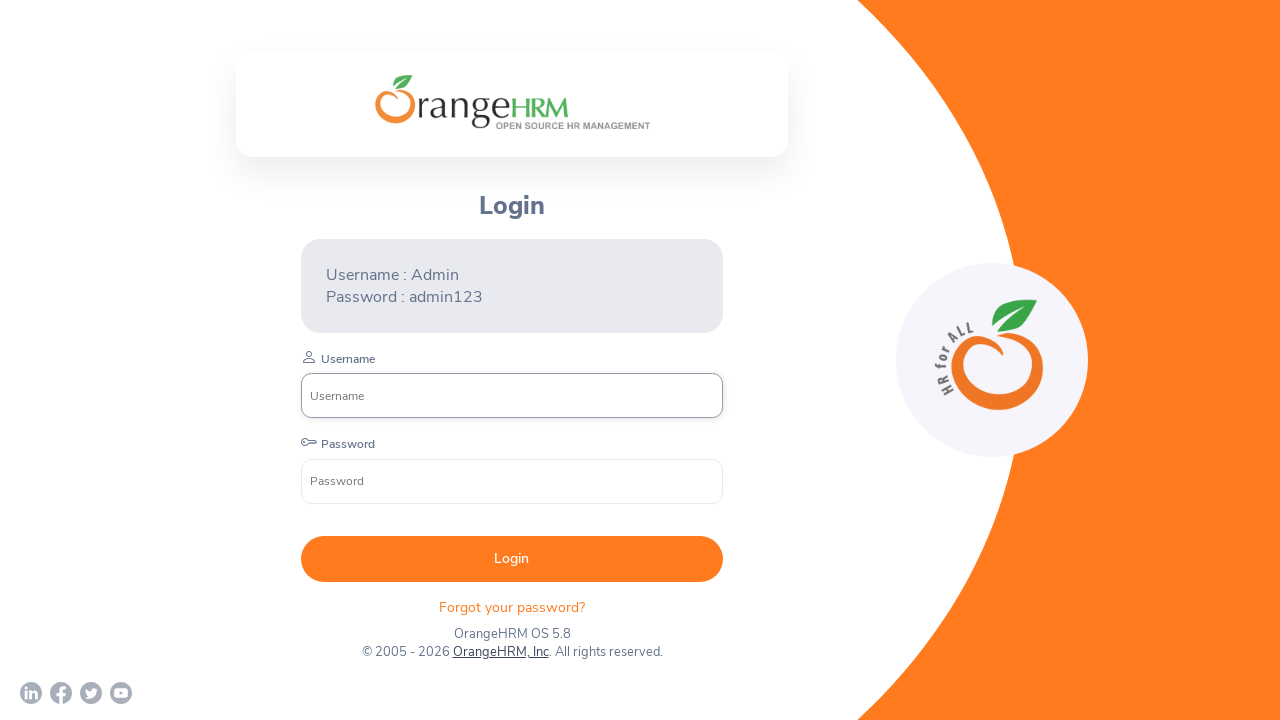